Tests form interaction by clearing a pre-filled username field, entering new text, and submitting the form

Starting URL: https://demo.vtiger.com/vtigercrm/

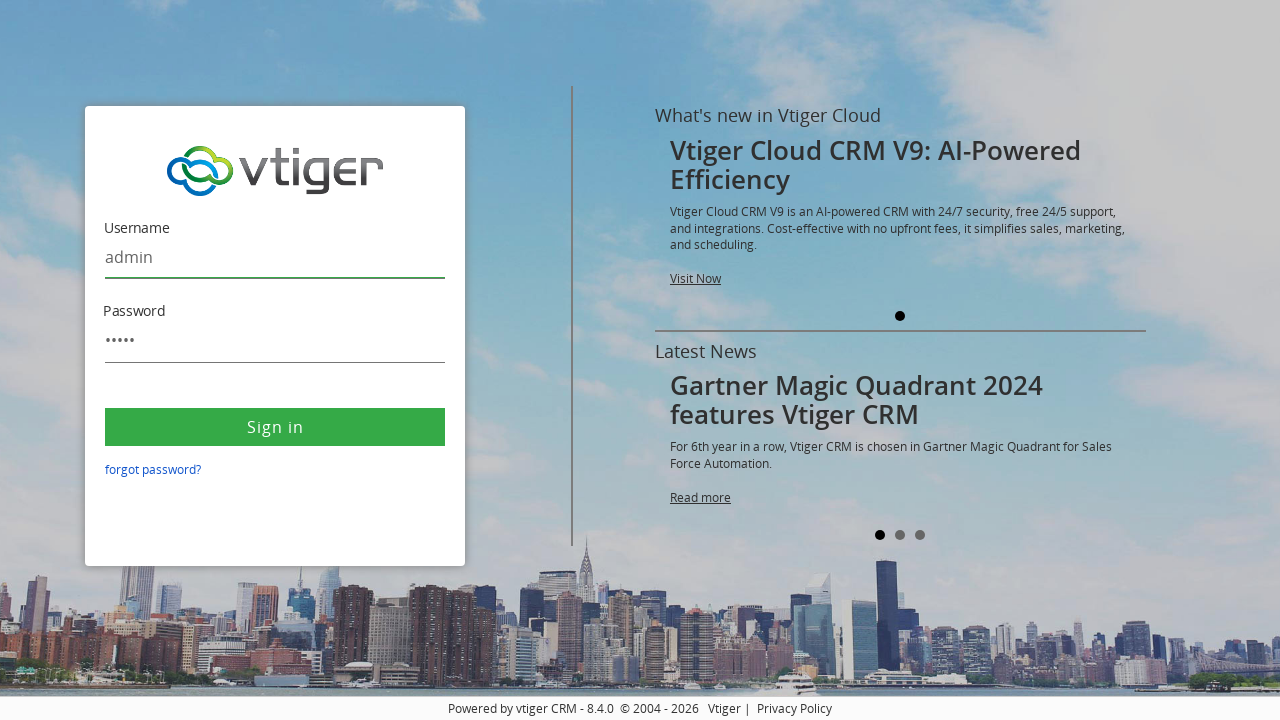

Cleared pre-filled username field on #username
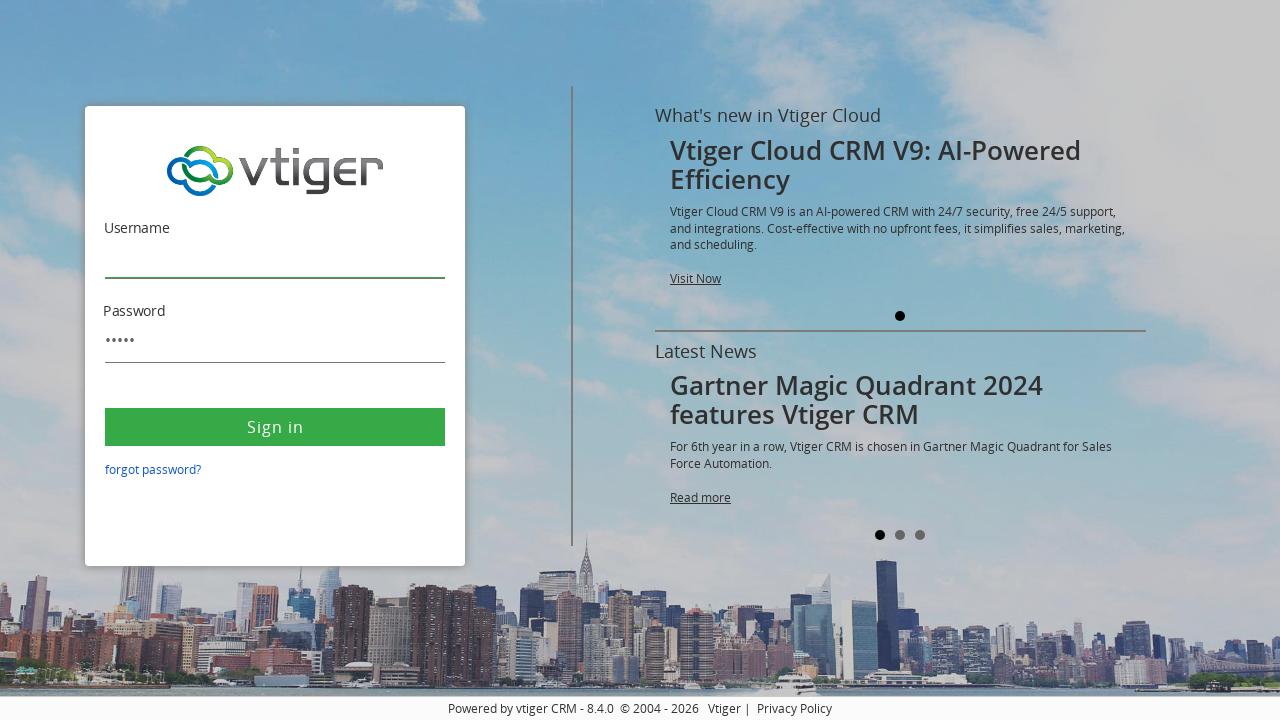

Entered 'testing' as new username on #username
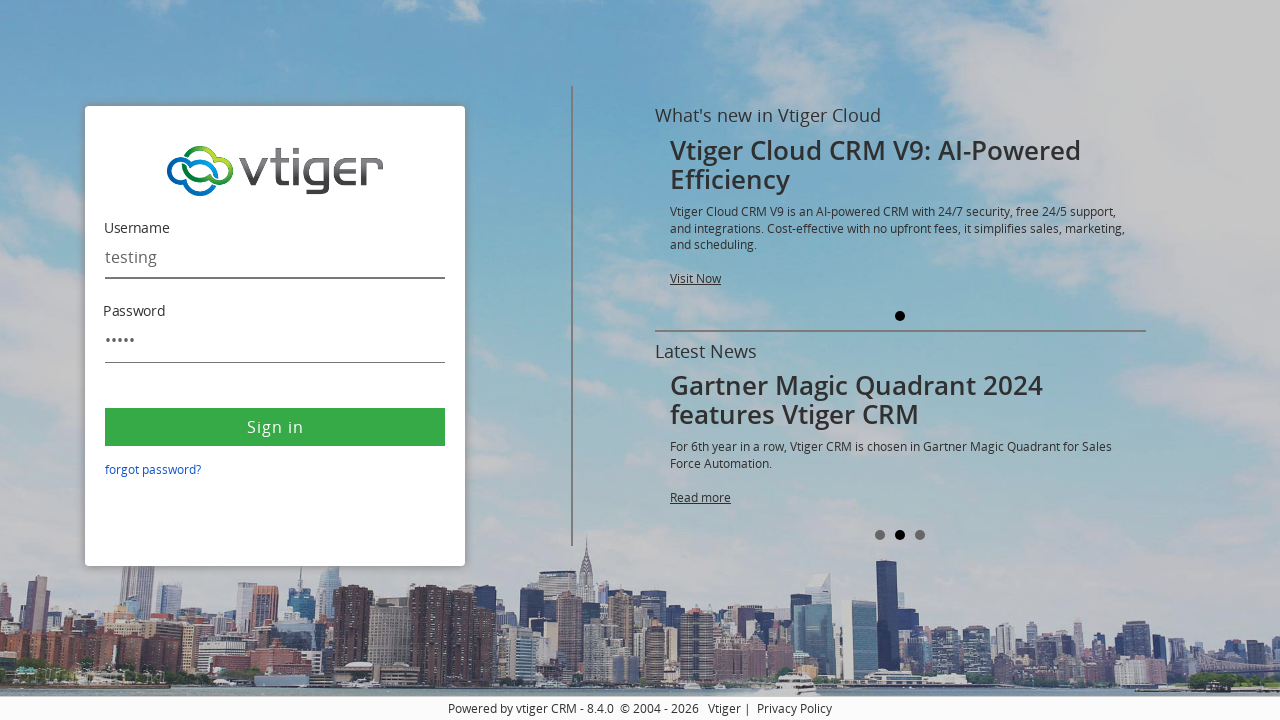

Clicked Sign in button to submit form at (275, 427) on xpath=//button[text()='Sign in']
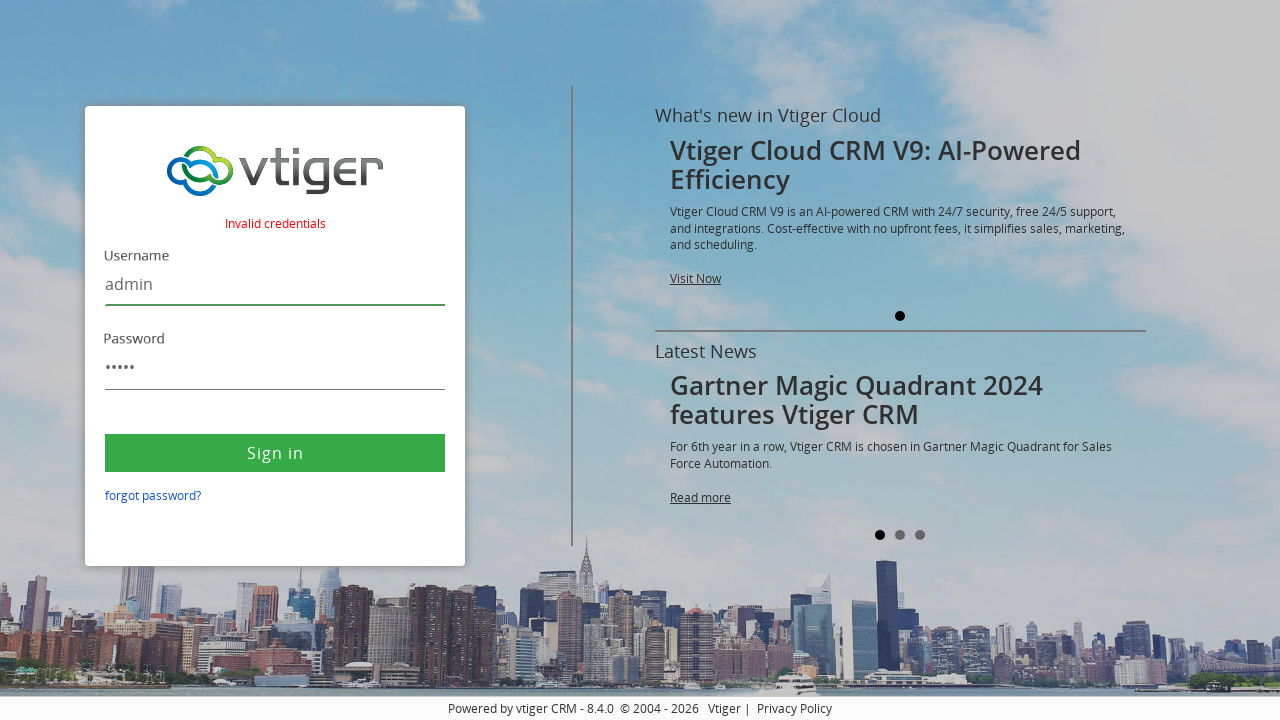

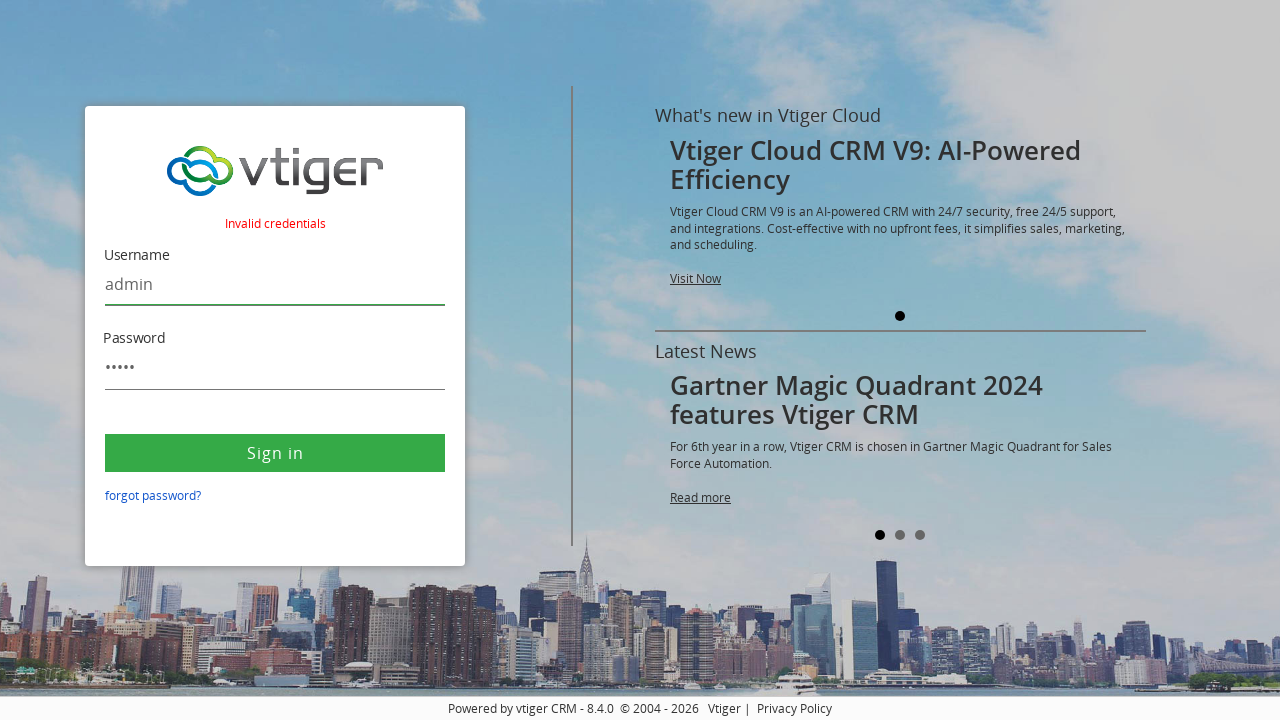